Tests alert handling by clicking submit button without entering credentials and accepting the resulting alert

Starting URL: https://mail.rediff.com/cgi-bin/login.cgi

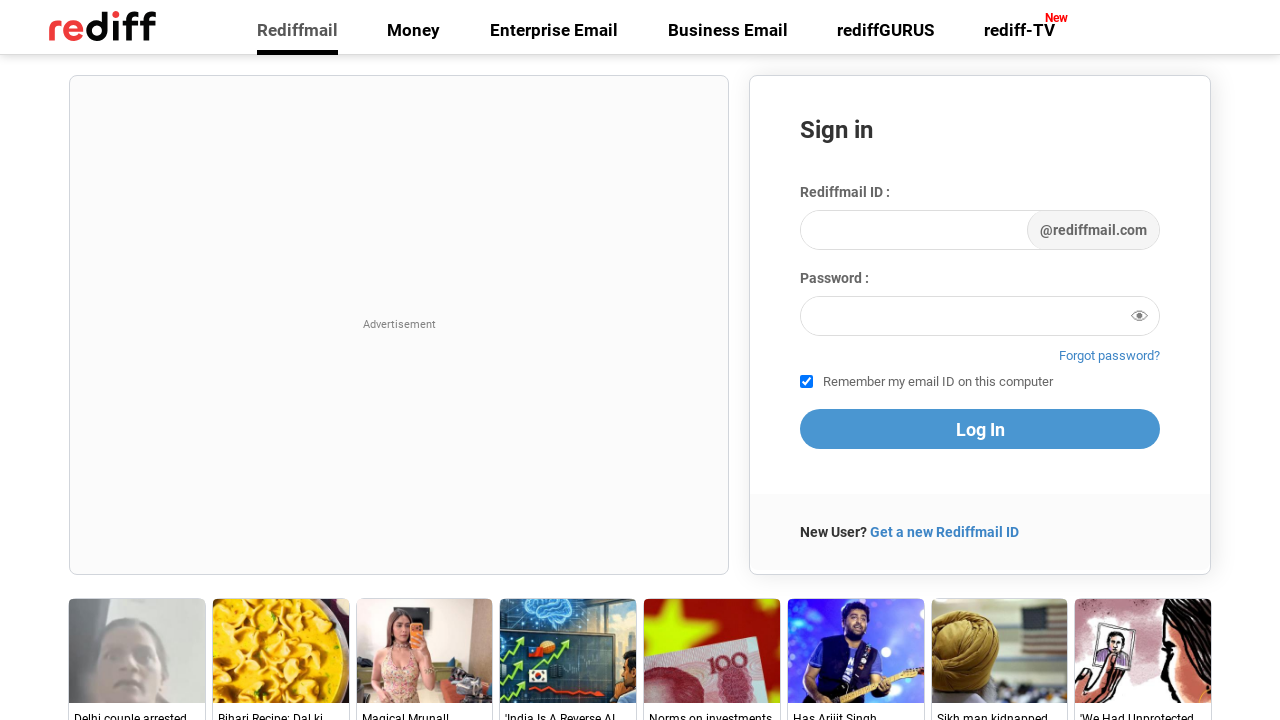

Clicked submit button without entering credentials at (980, 429) on xpath=//button[@type='submit'] | //input[@type='submit']
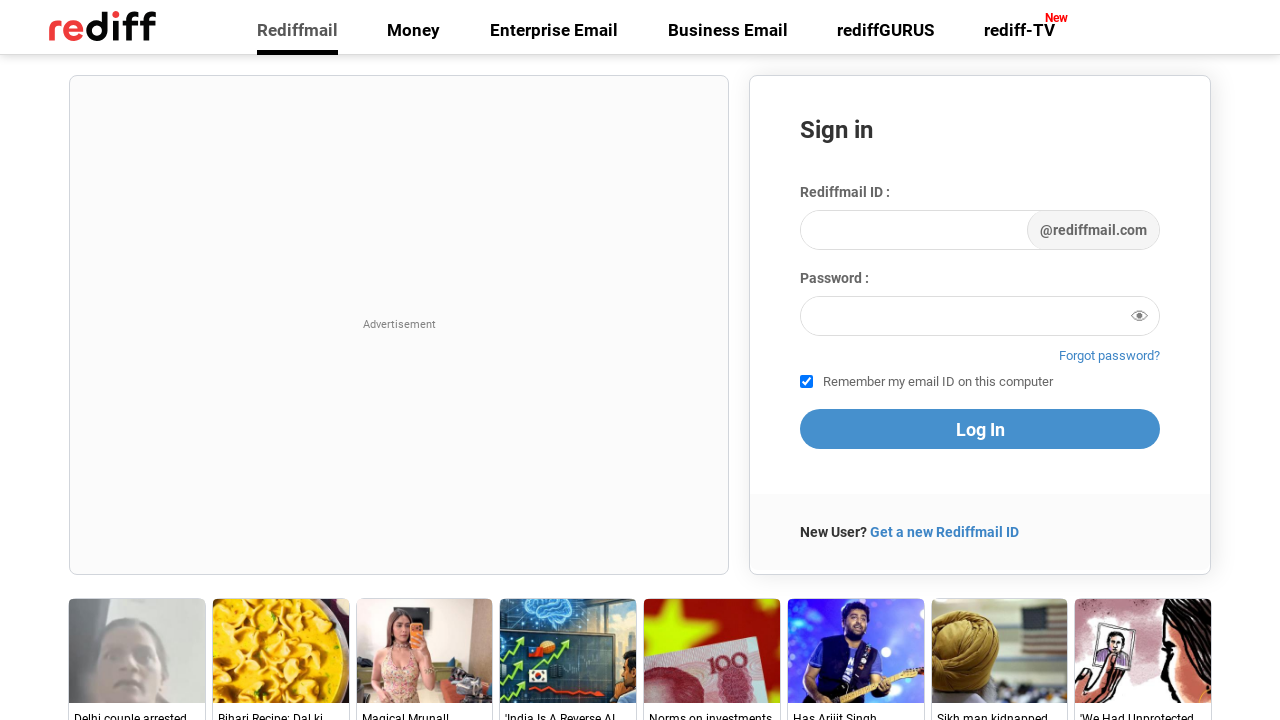

Registered dialog handler to accept alerts
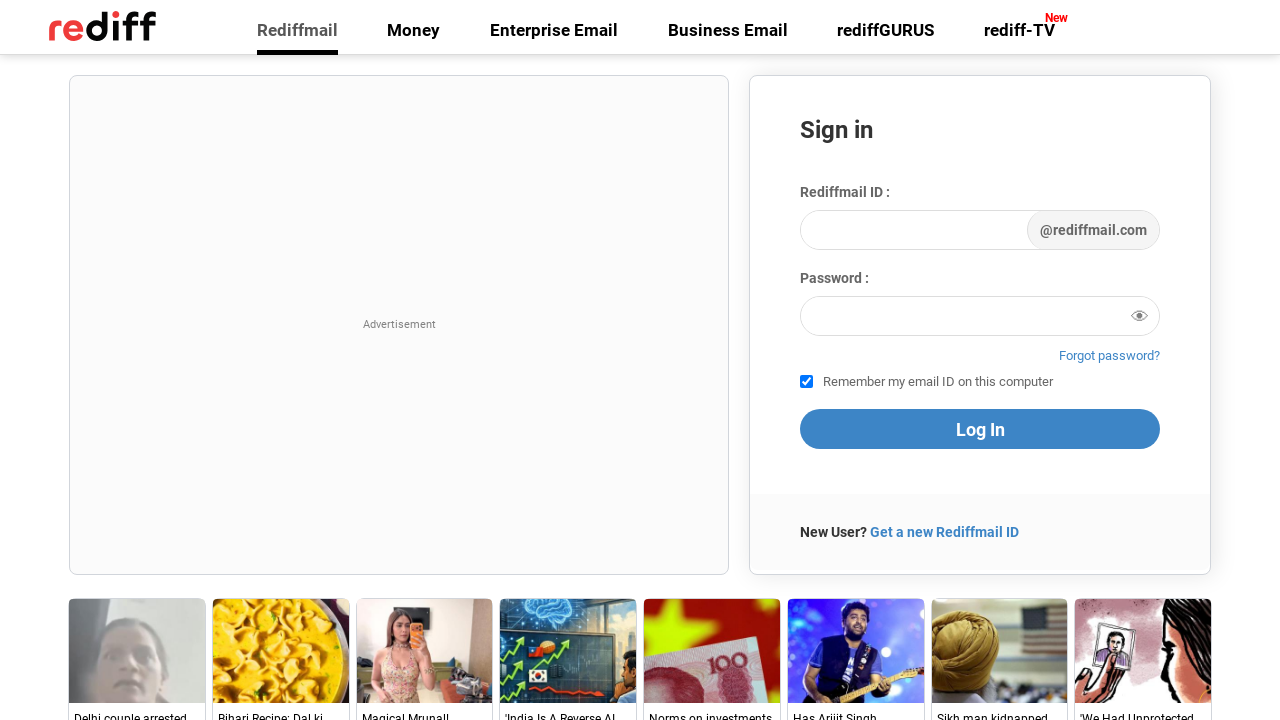

Waited for alert to be processed
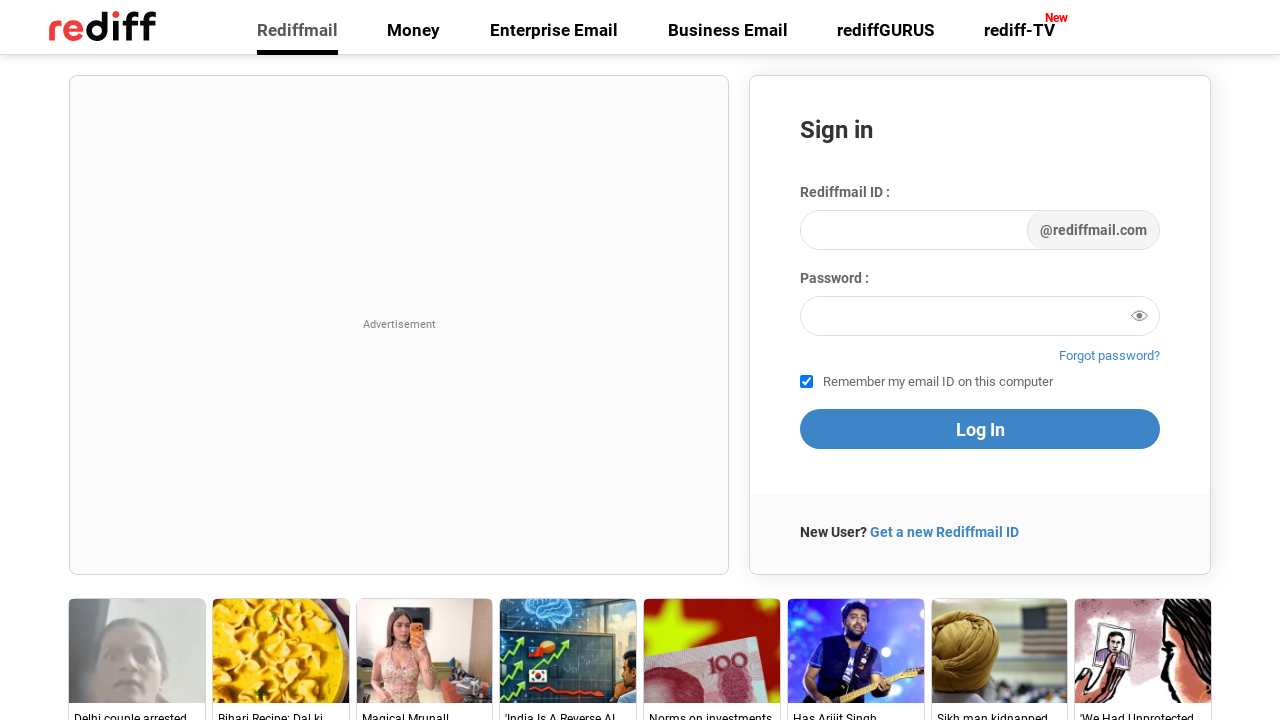

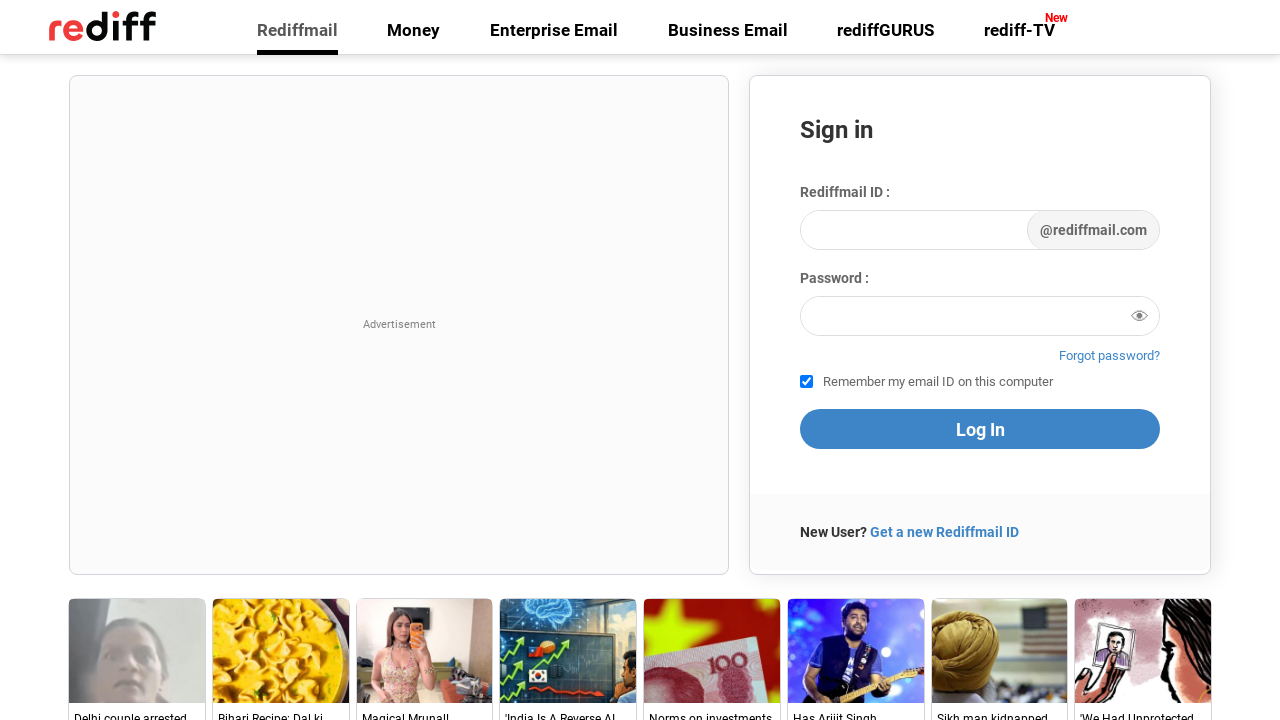